Tests calculator addition functionality by clicking numbers and operators to perform 14 + 7

Starting URL: https://www.calculadora.org/

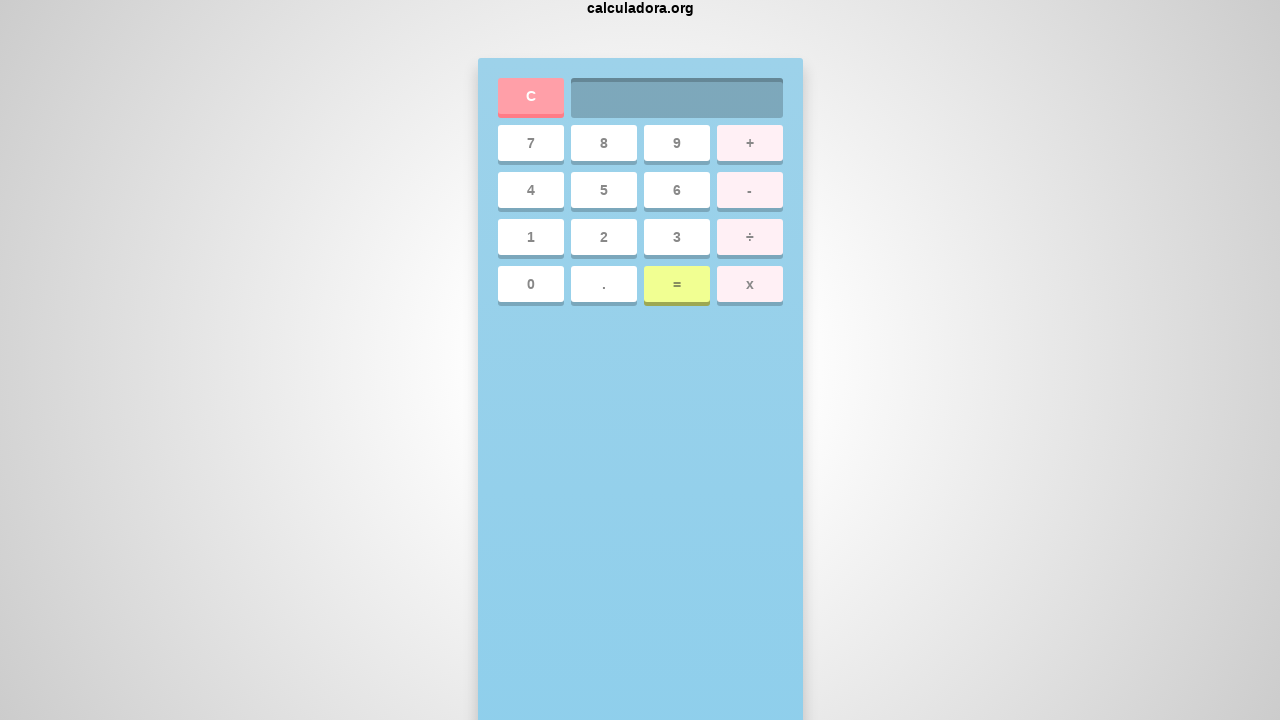

Clicked number 1 on calculator at (530, 237) on xpath=//span[text()='1']
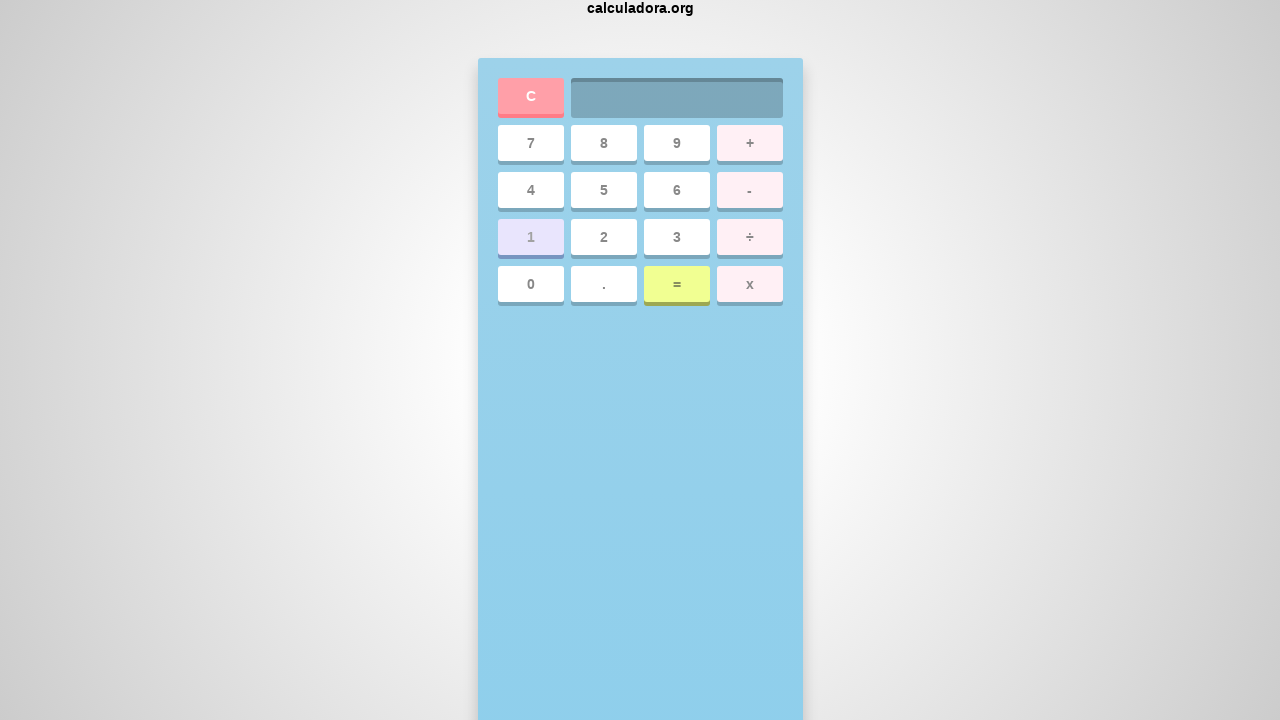

Clicked number 4 on calculator at (530, 190) on xpath=//span[text()='4']
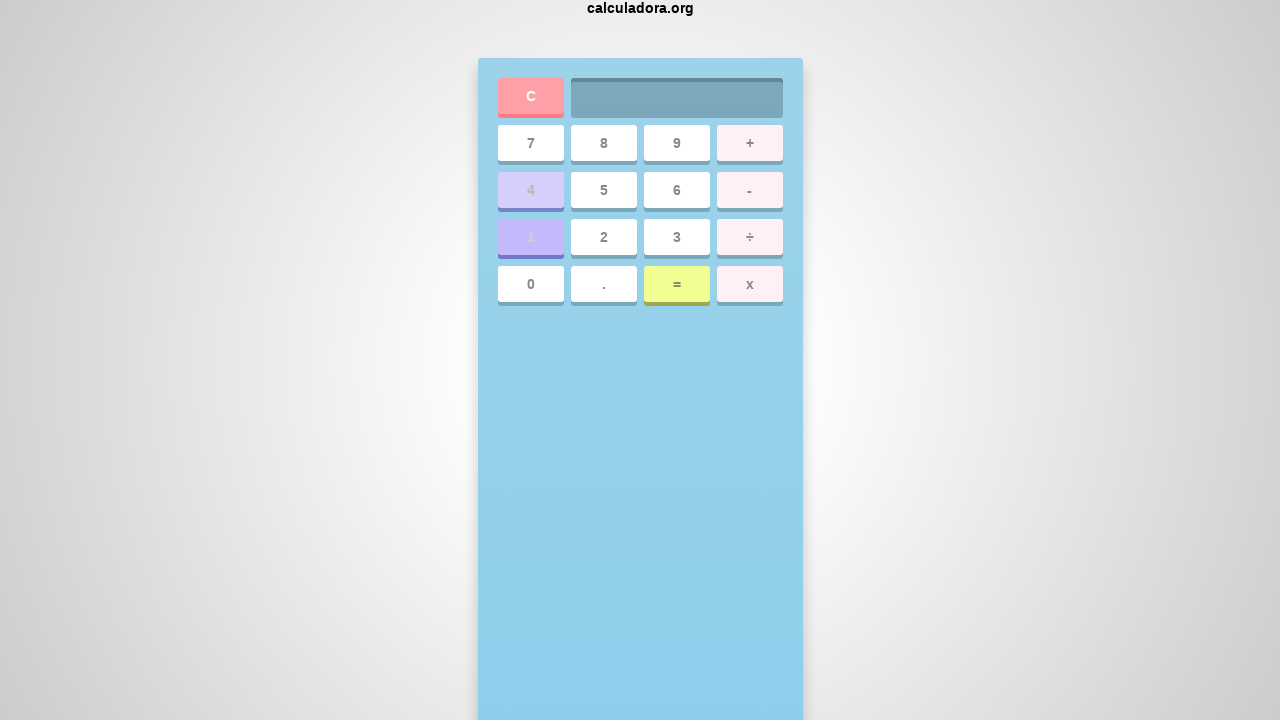

Clicked plus operator at (750, 143) on xpath=//span[text()='+']
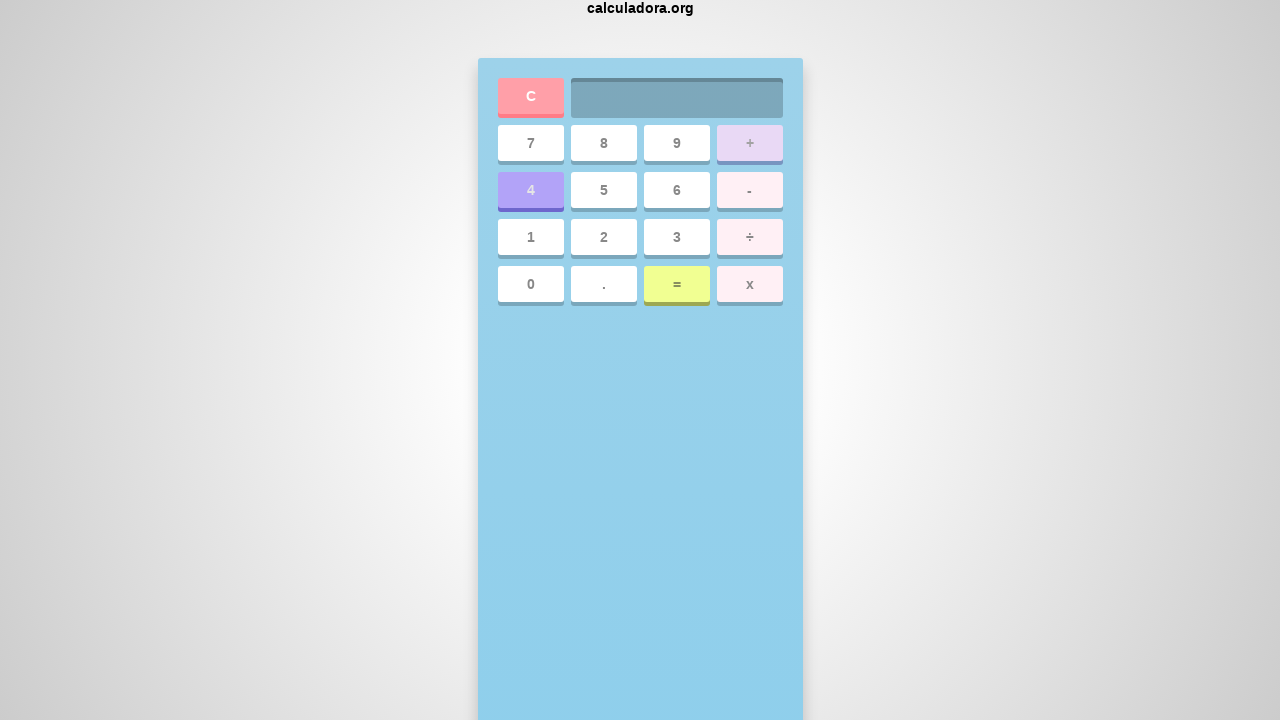

Clicked number 7 on calculator at (530, 143) on xpath=//span[text()='7']
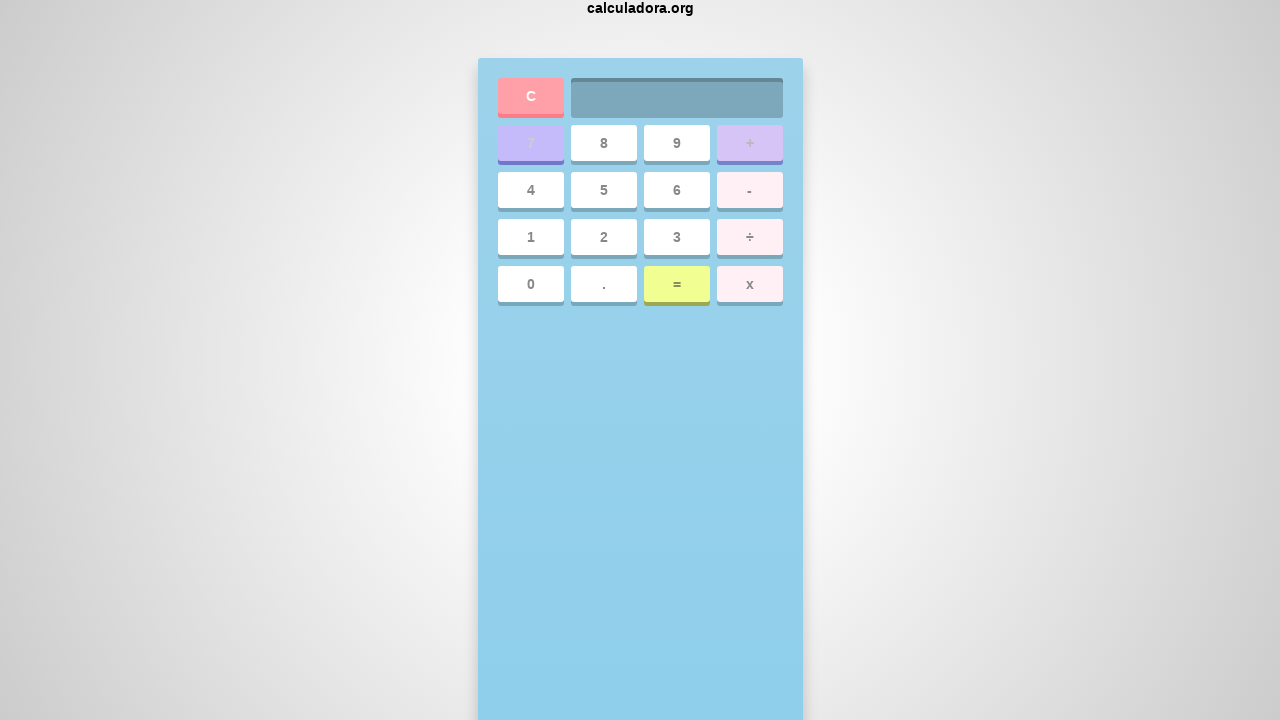

Retrieved operation text from screen: 
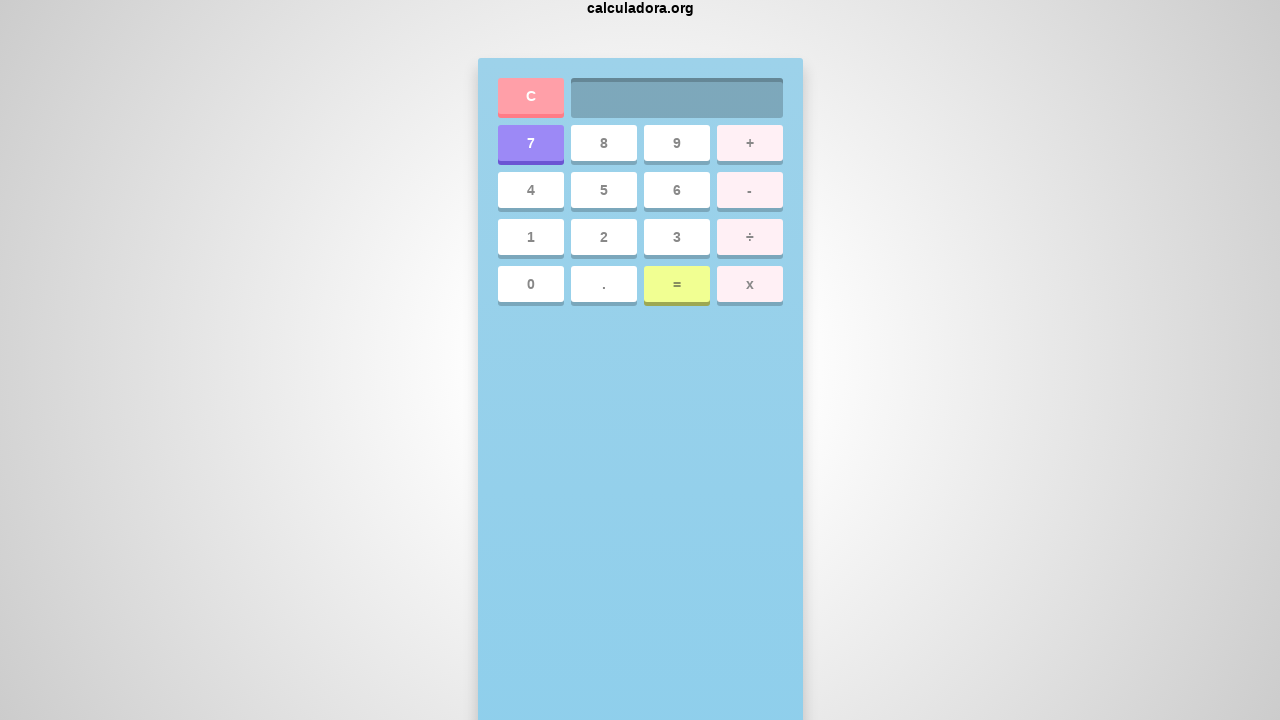

Clicked equals button to evaluate the addition at (676, 284) on .eval
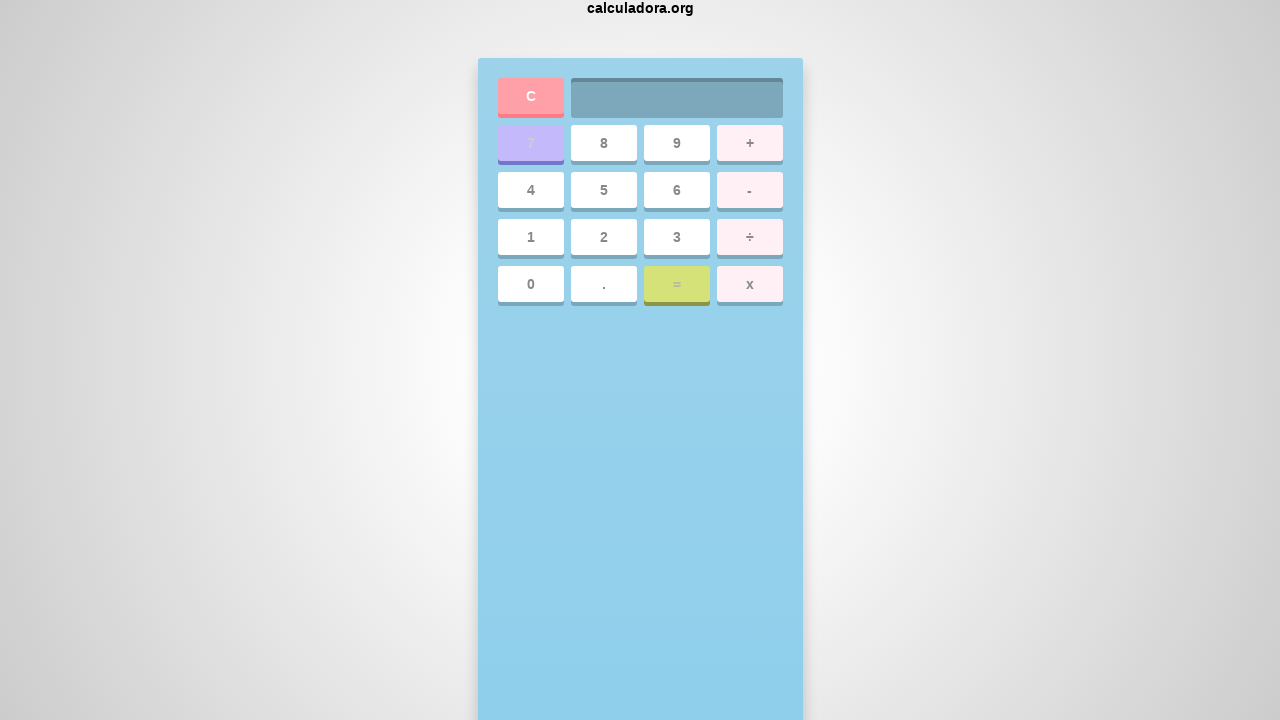

Retrieved result from screen: 
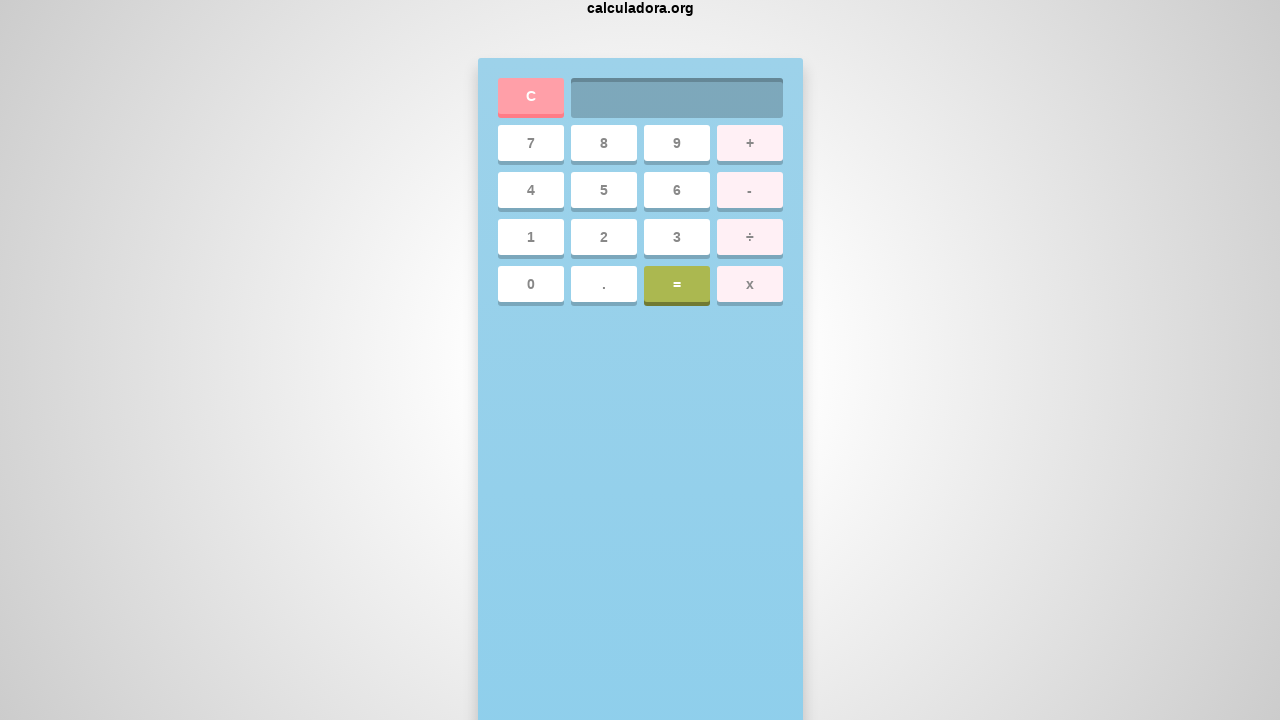

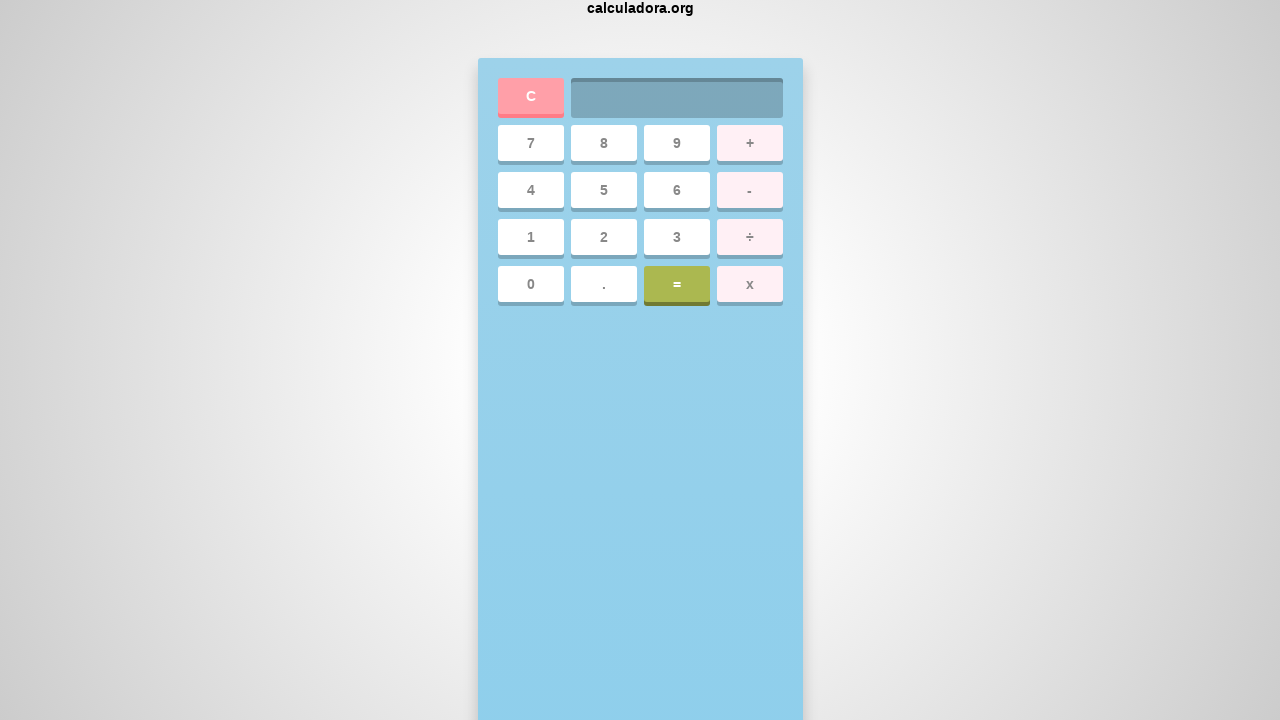